Tests a math challenge form by extracting a value from an image attribute, calculating a result, and submitting the form with checkbox and radio button selections

Starting URL: http://suninjuly.github.io/get_attribute.html

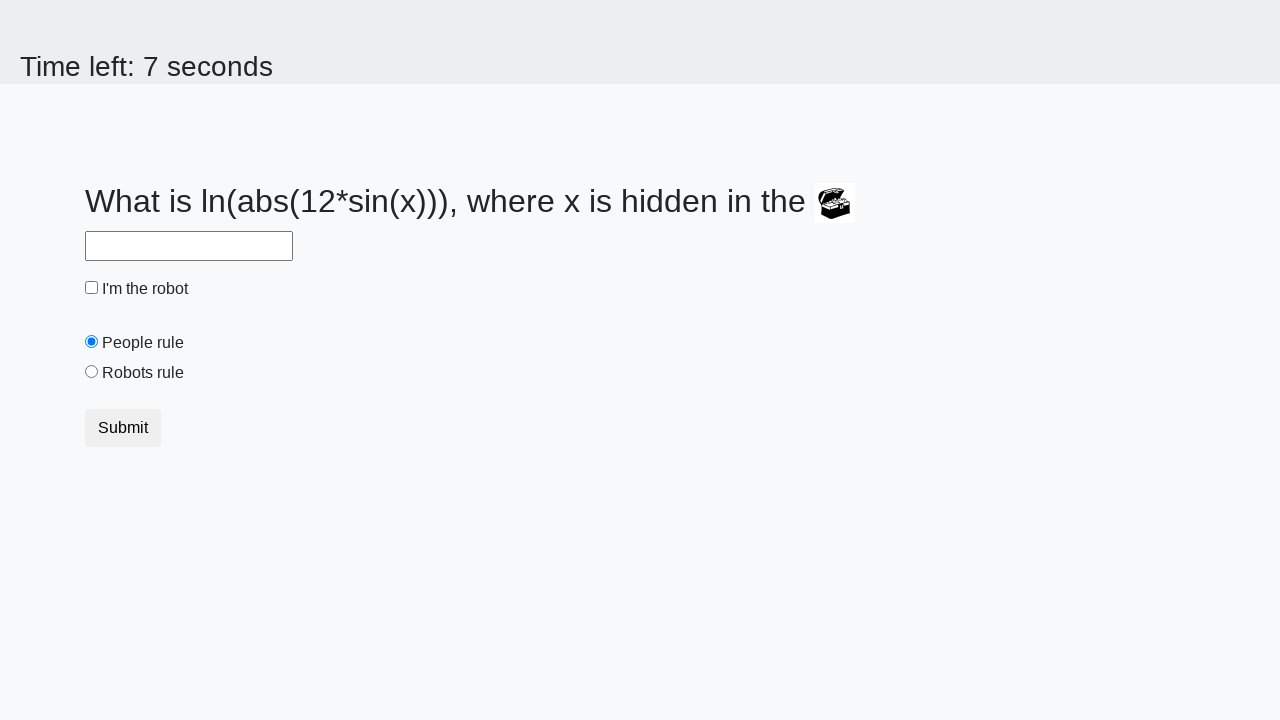

Located the image element
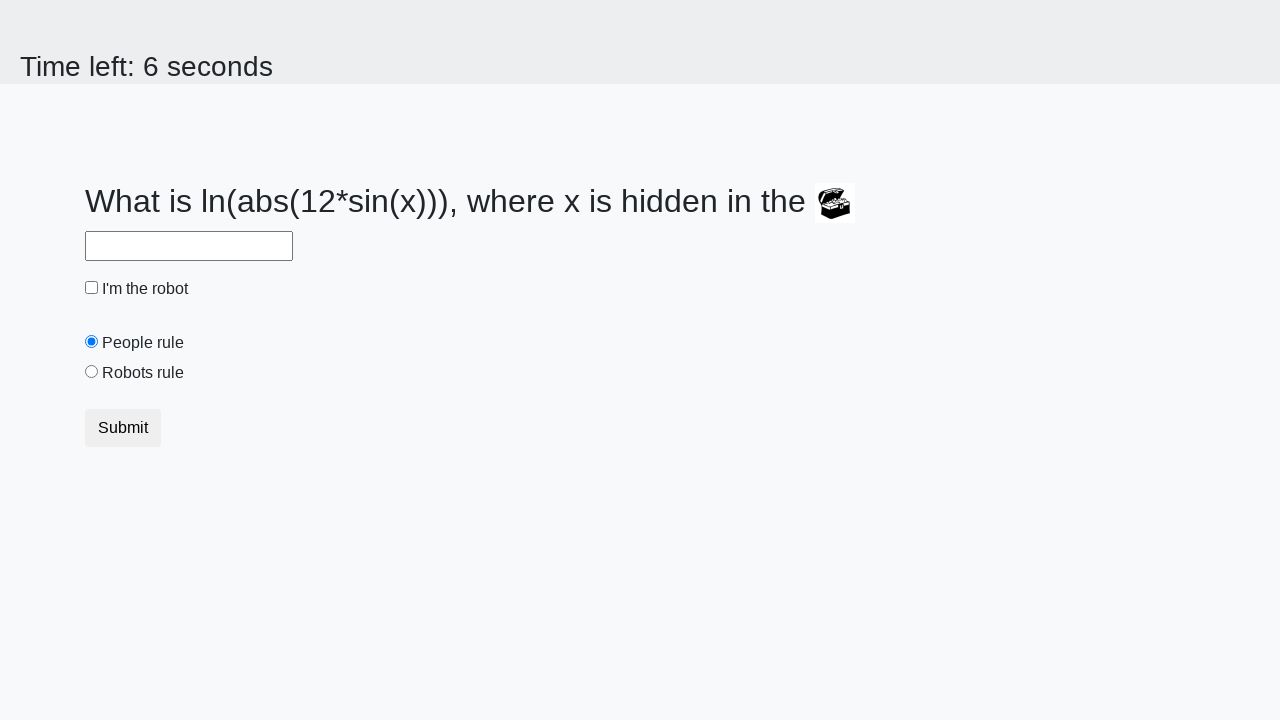

Extracted valuex attribute from image: 406
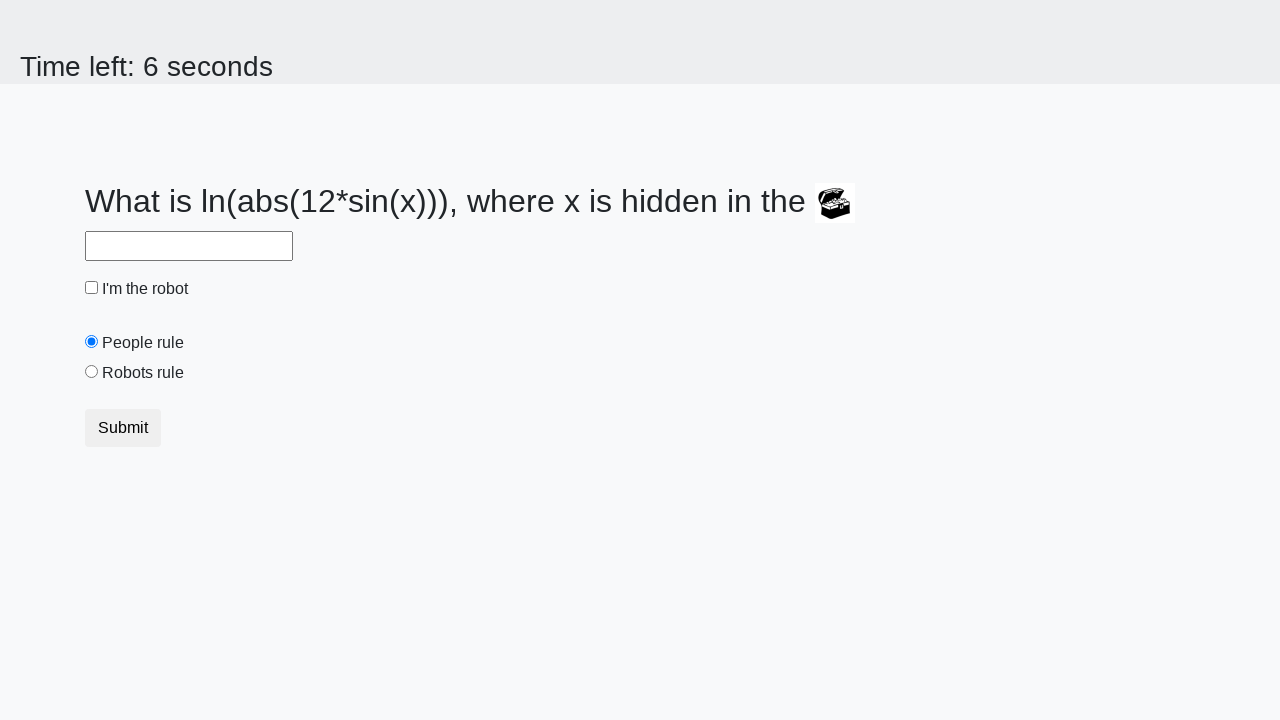

Calculated answer using math formula: 2.084804456456706
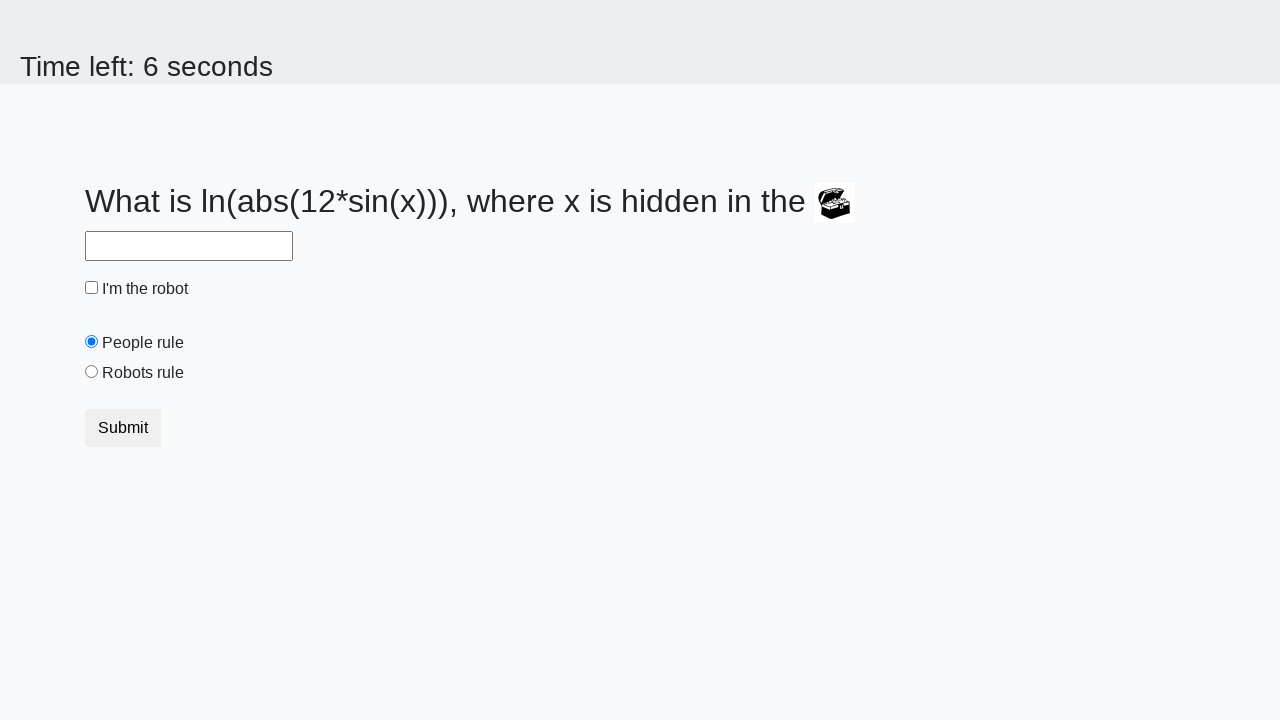

Filled answer field with calculated value on //input[@id='answer']
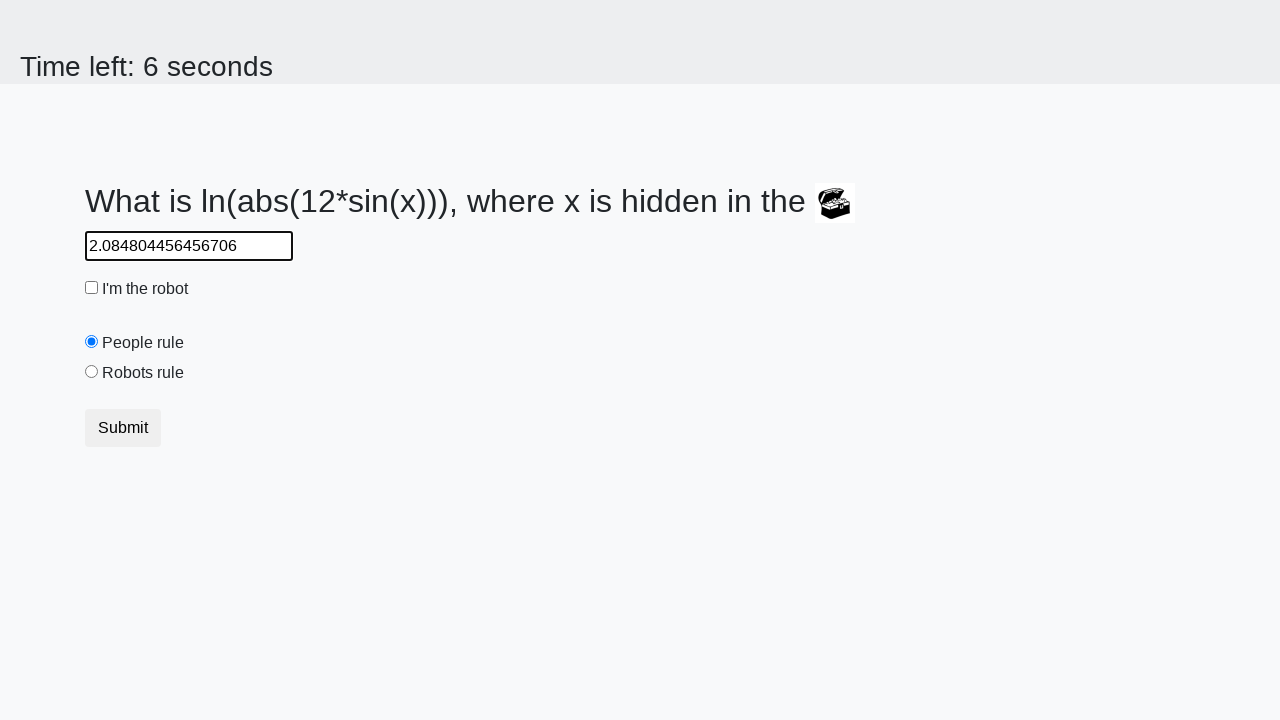

Checked the checkbox at (92, 288) on xpath=//input[@type='checkbox']
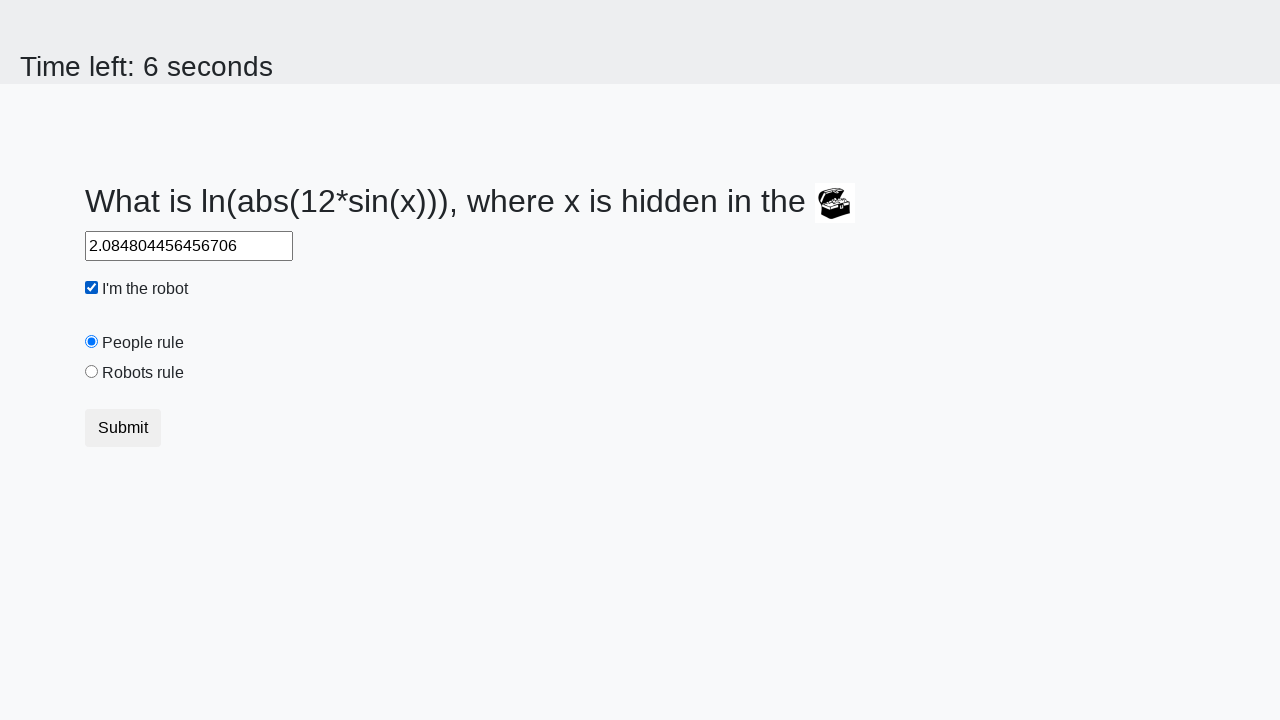

Selected the robotsRule radio button at (92, 372) on xpath=//input[@id='robotsRule']
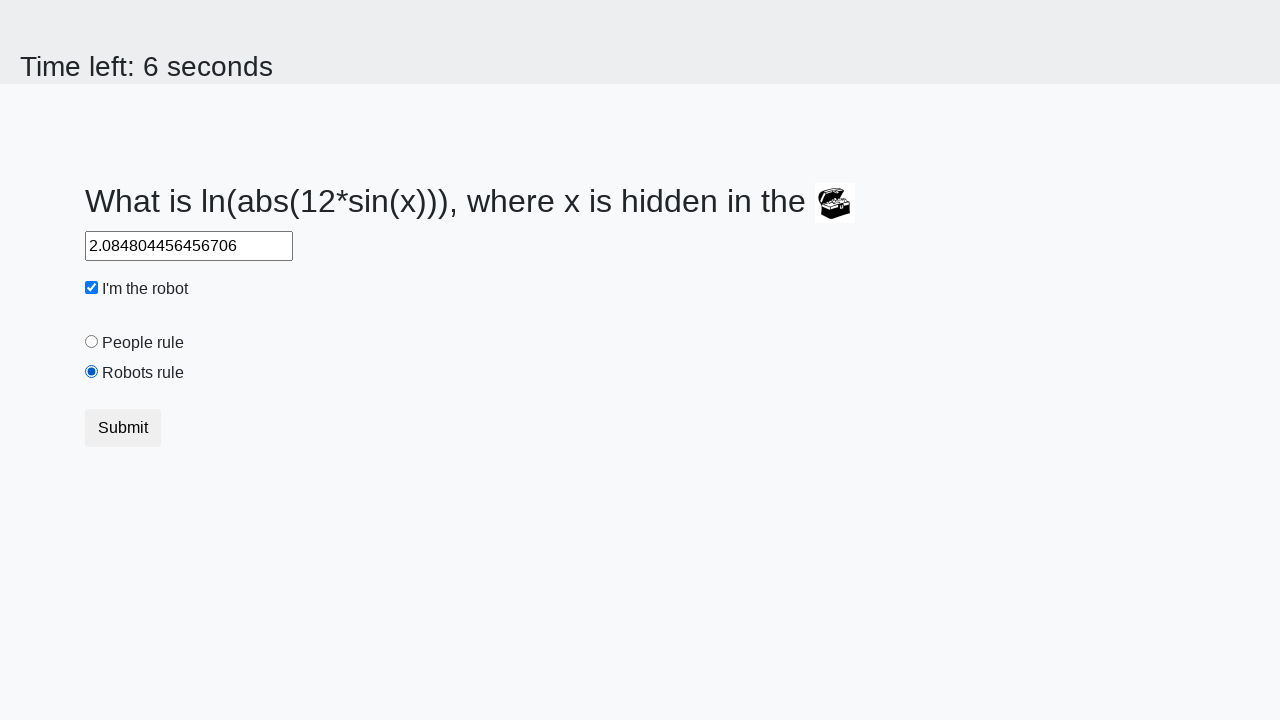

Clicked submit button to submit the form at (123, 428) on xpath=//button[@type='submit']
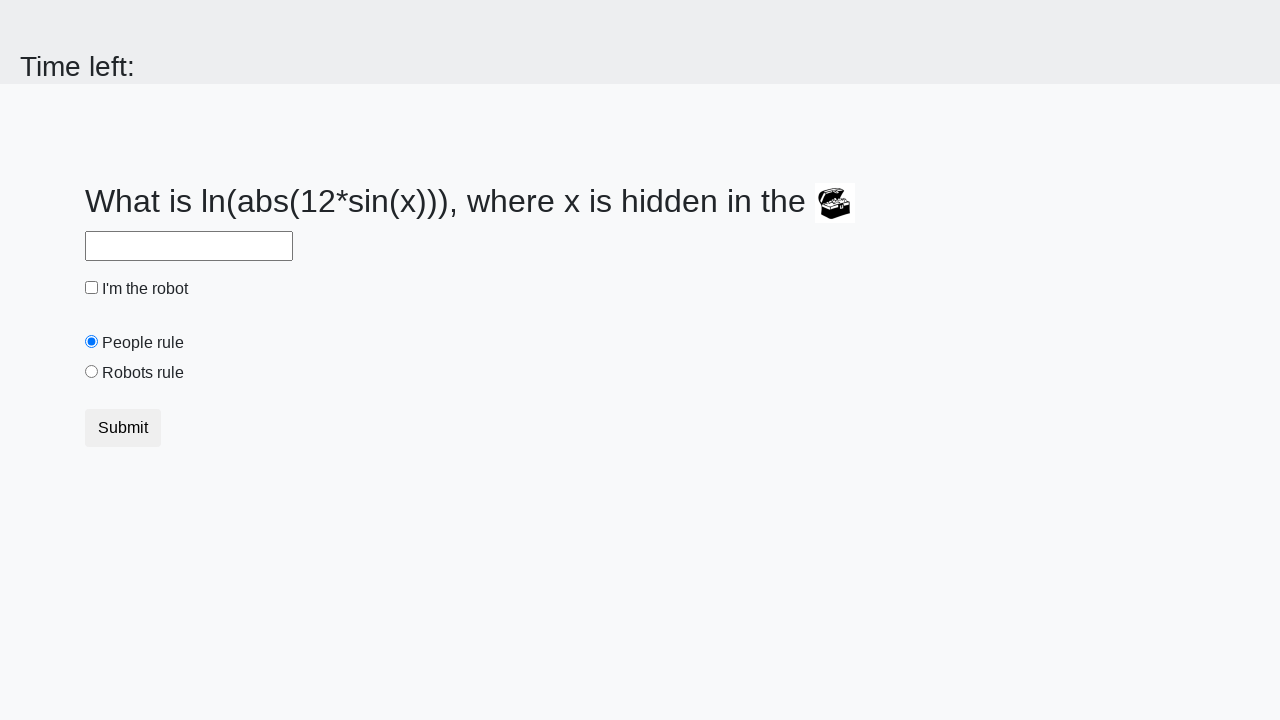

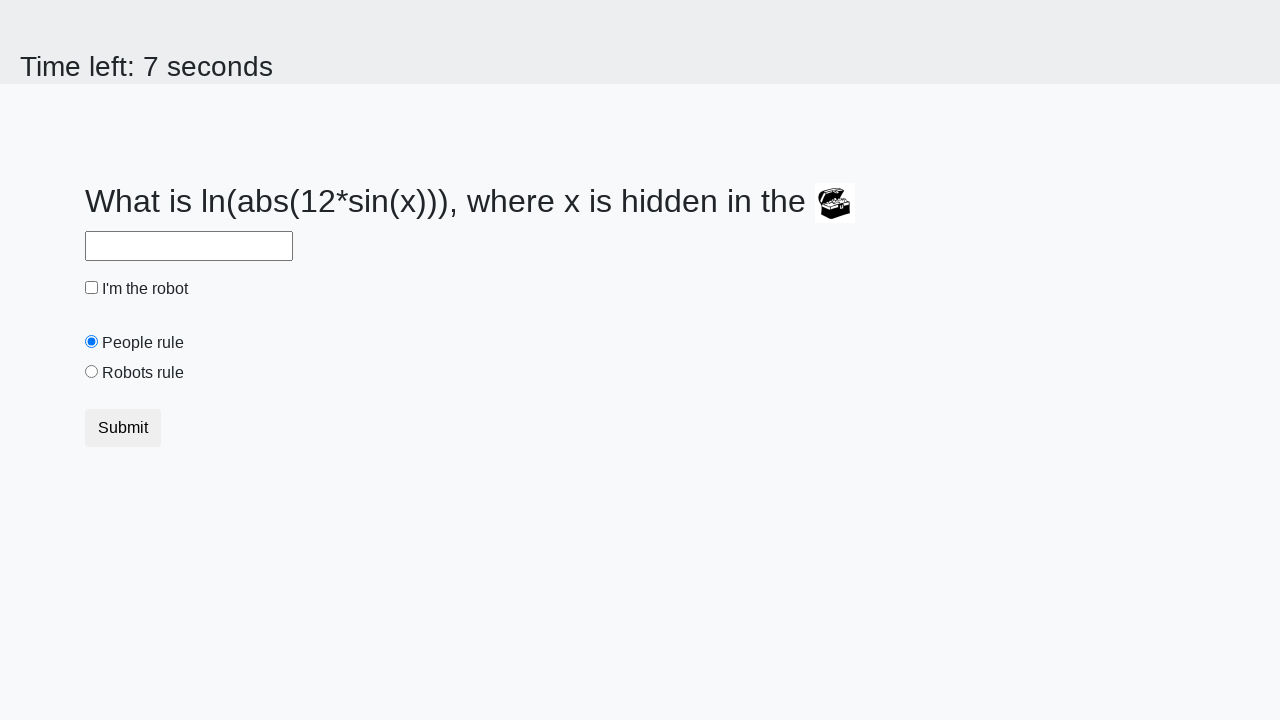